Tests dropdown menu functionality by clicking on the dropdown button and selecting the second item from the menu

Starting URL: https://formy-project.herokuapp.com/dropdown

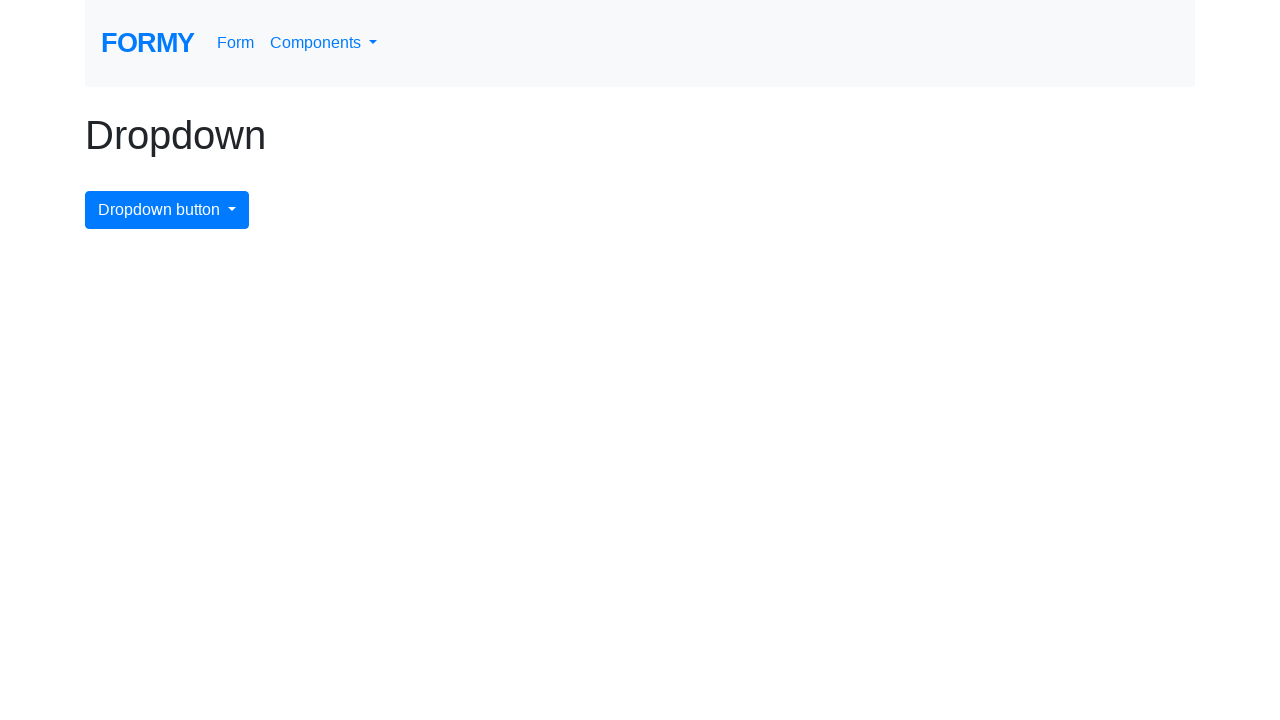

Clicked dropdown menu button to open it at (167, 210) on #dropdownMenuButton
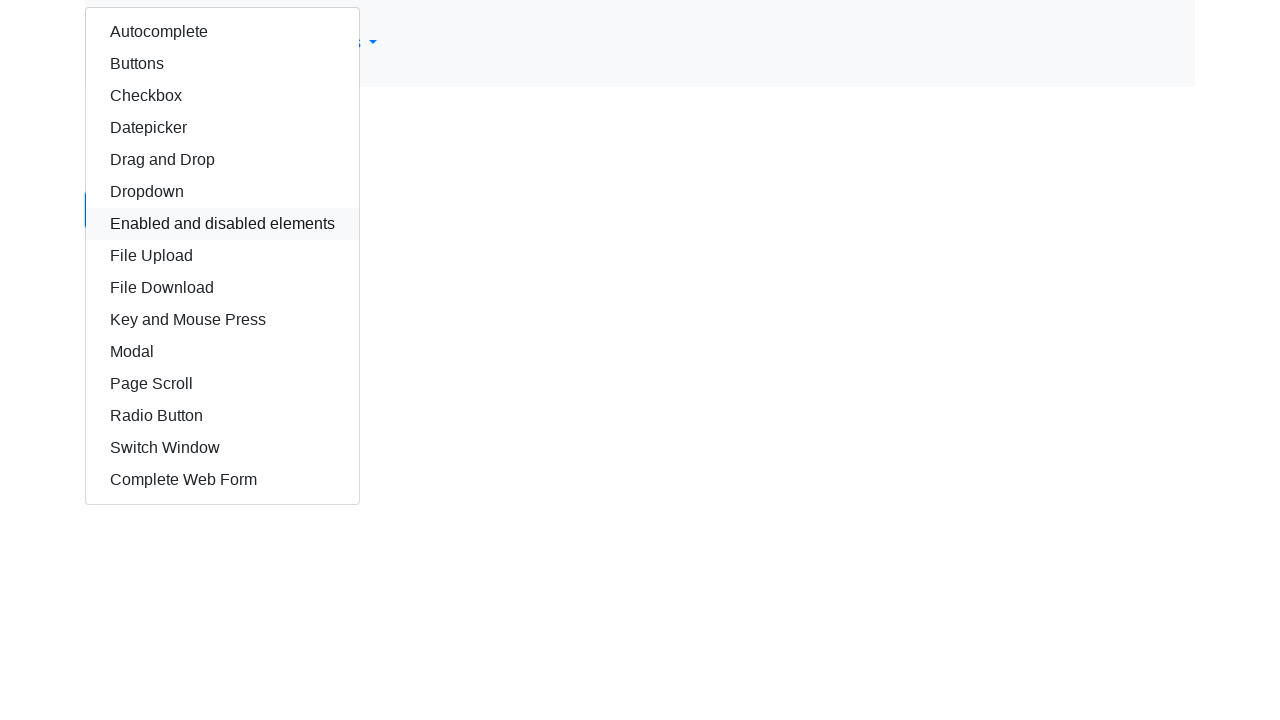

Selected second item from dropdown menu at (222, 64) on xpath=/html/body/div/div/div/a[2]
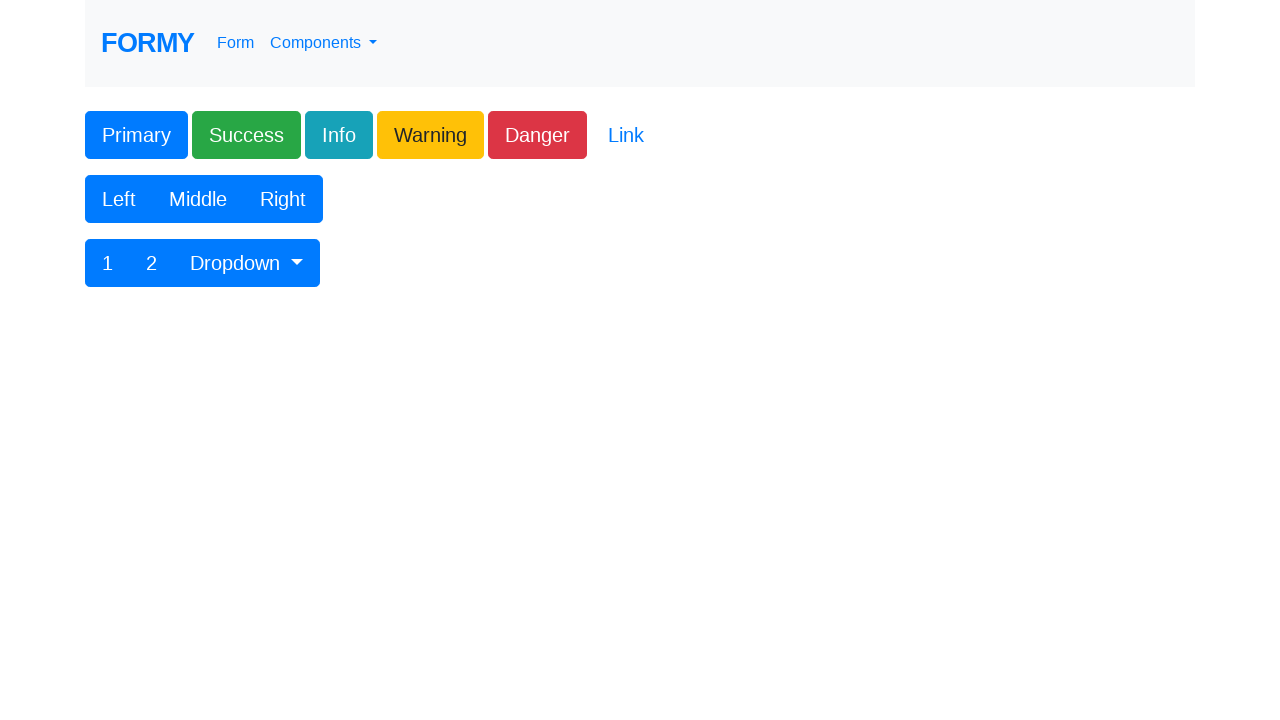

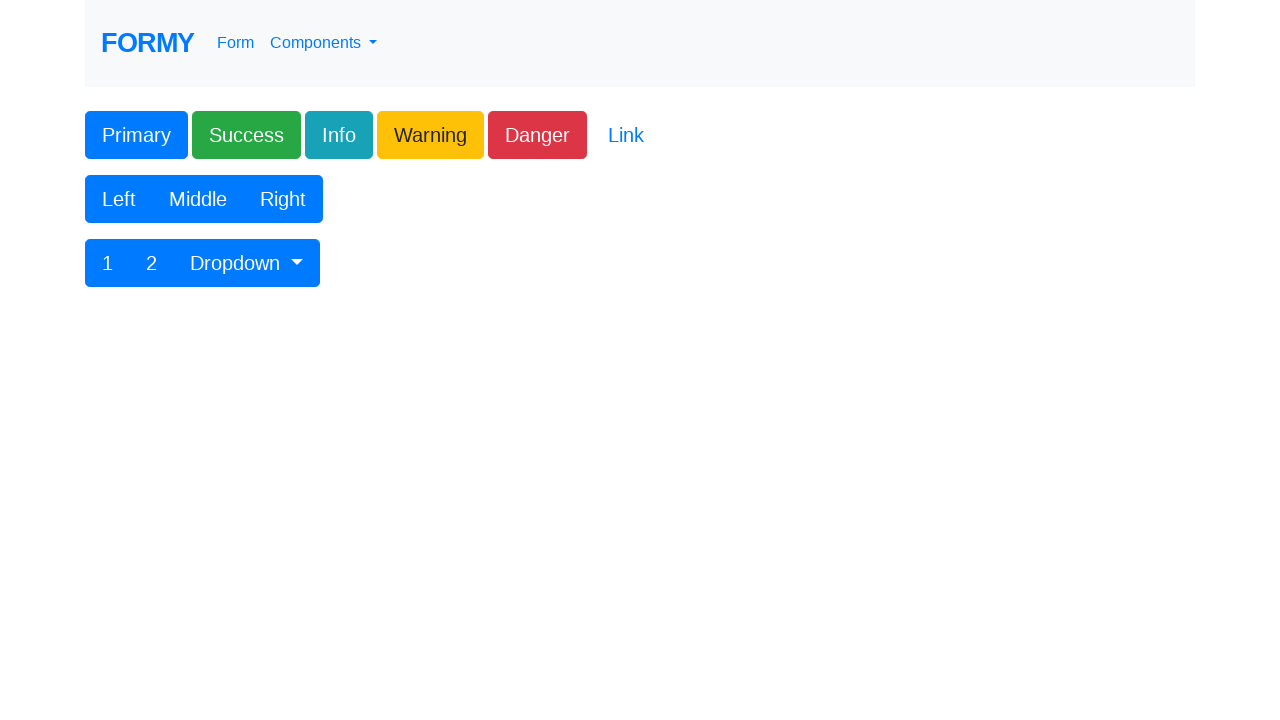